Tests search functionality by entering search queries in the search field and clicking on search results

Starting URL: https://www.redmine.org

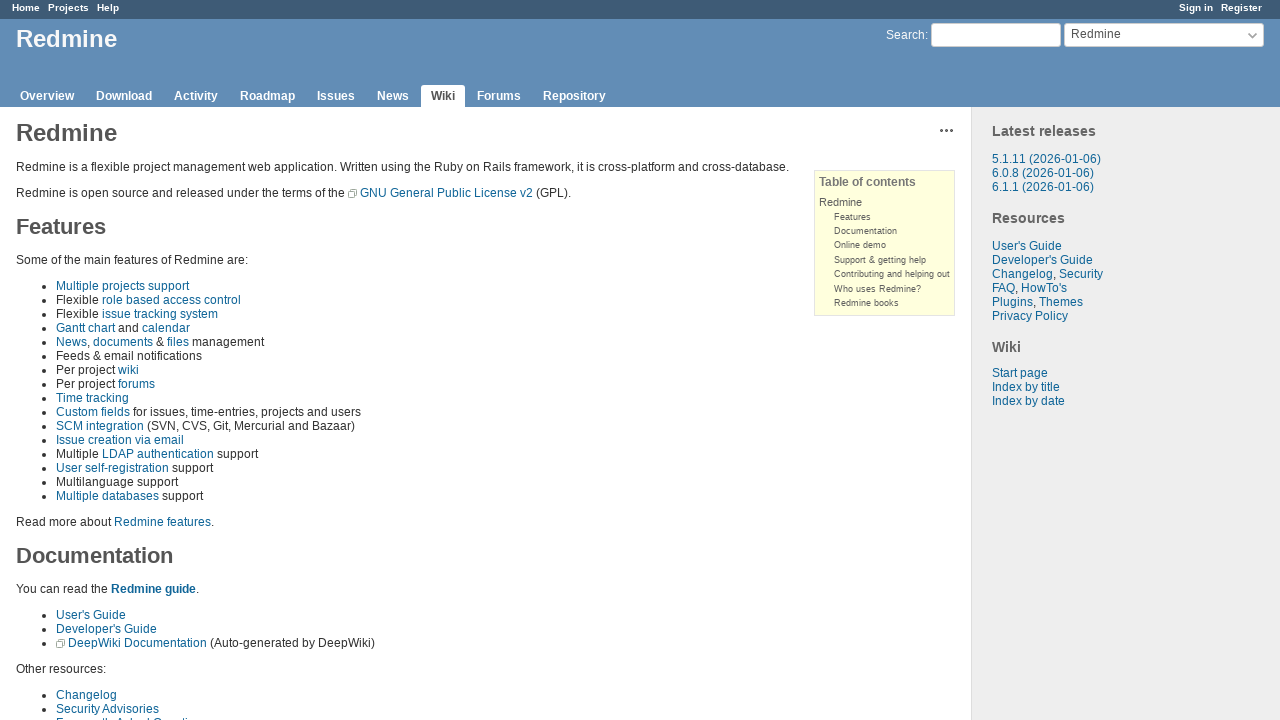

Clicked on search field at (996, 35) on input#q
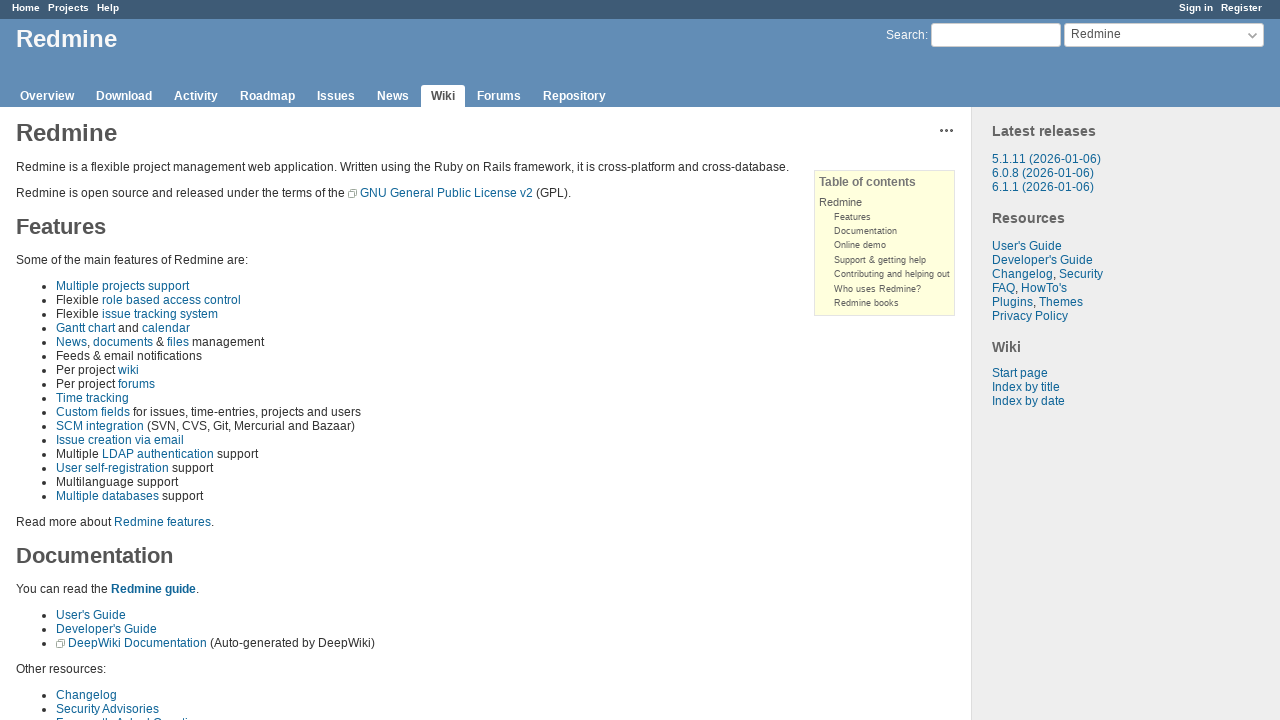

Entered 'automation testing' in search field on input#q
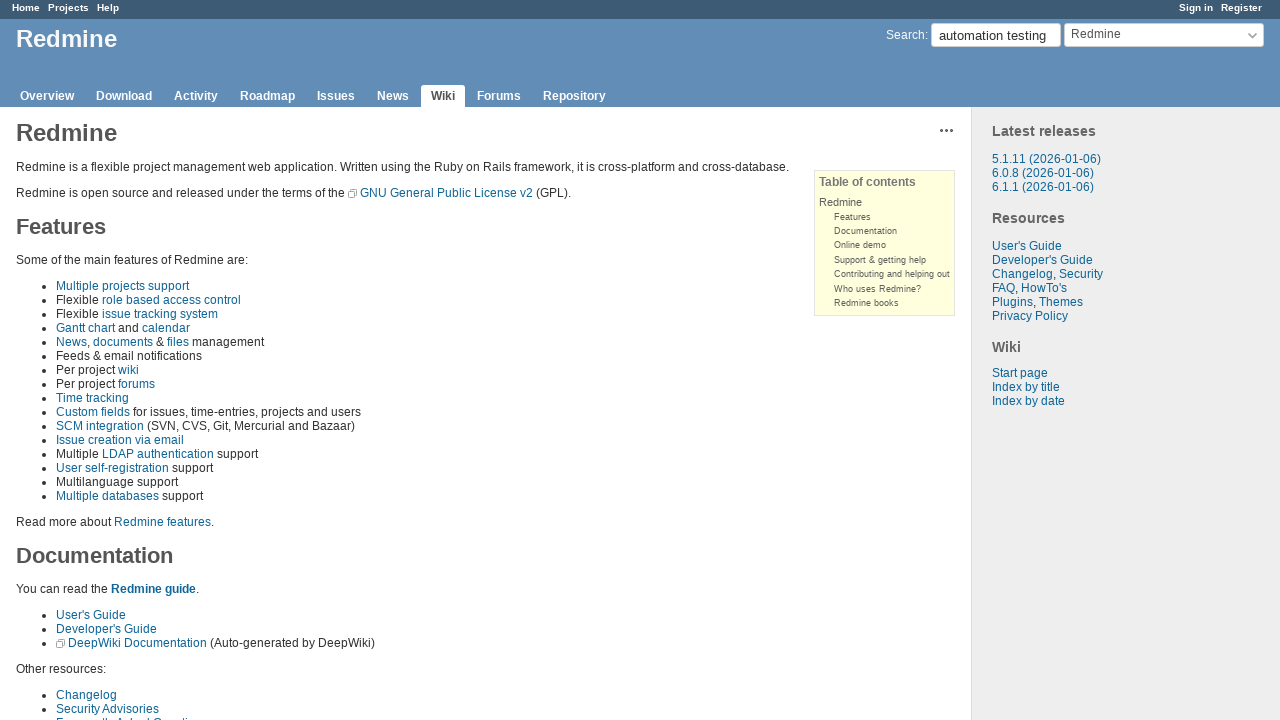

Pressed Enter to submit first search query on input#q
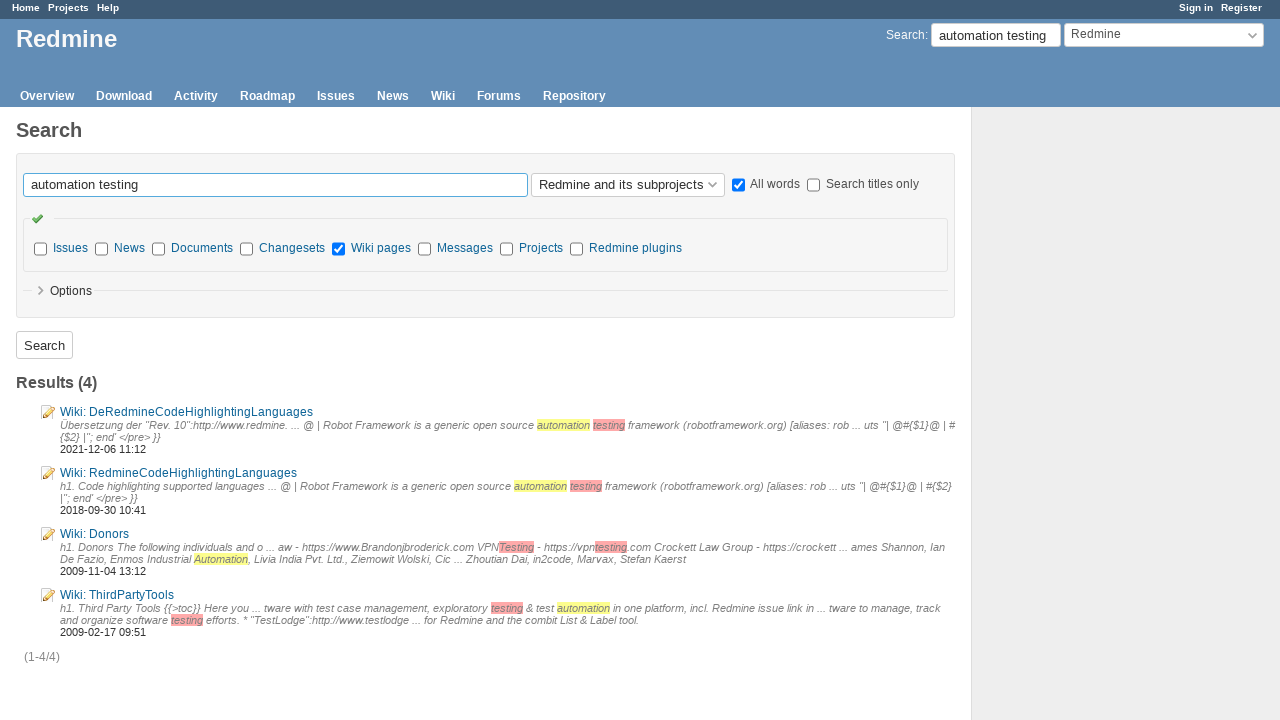

Search results content loaded
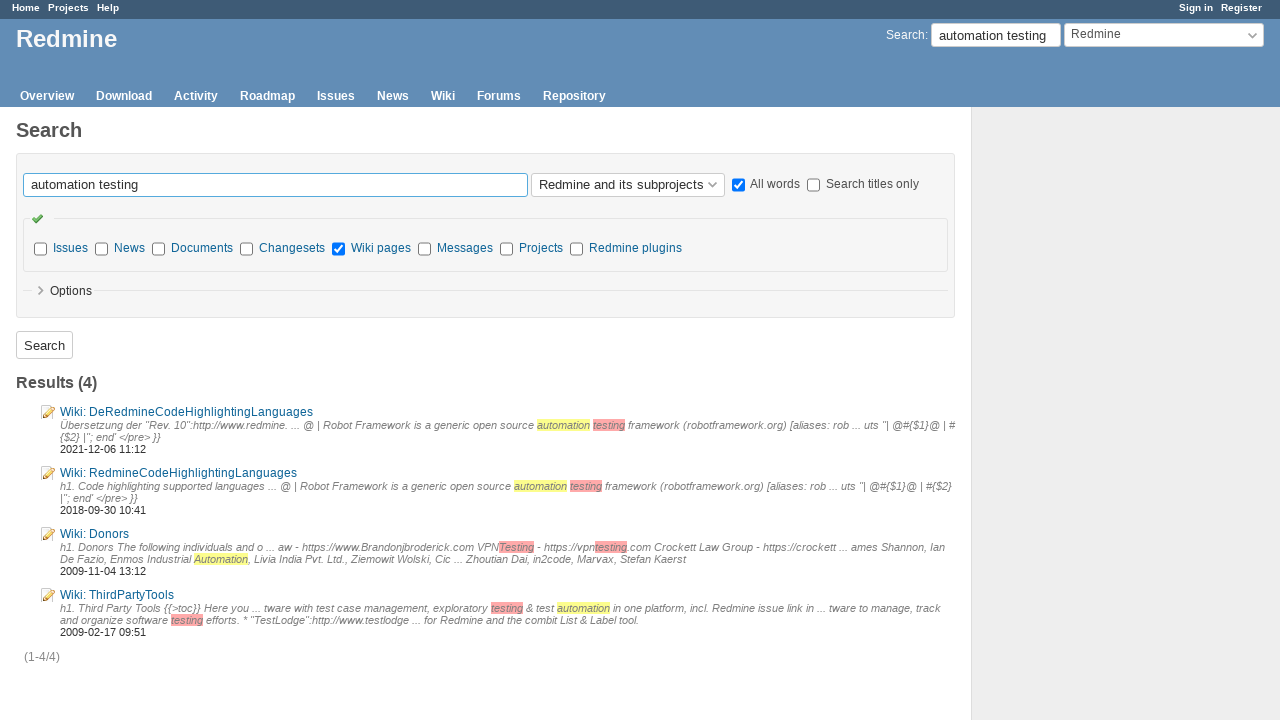

Clicked on search field for second search at (996, 35) on input#q
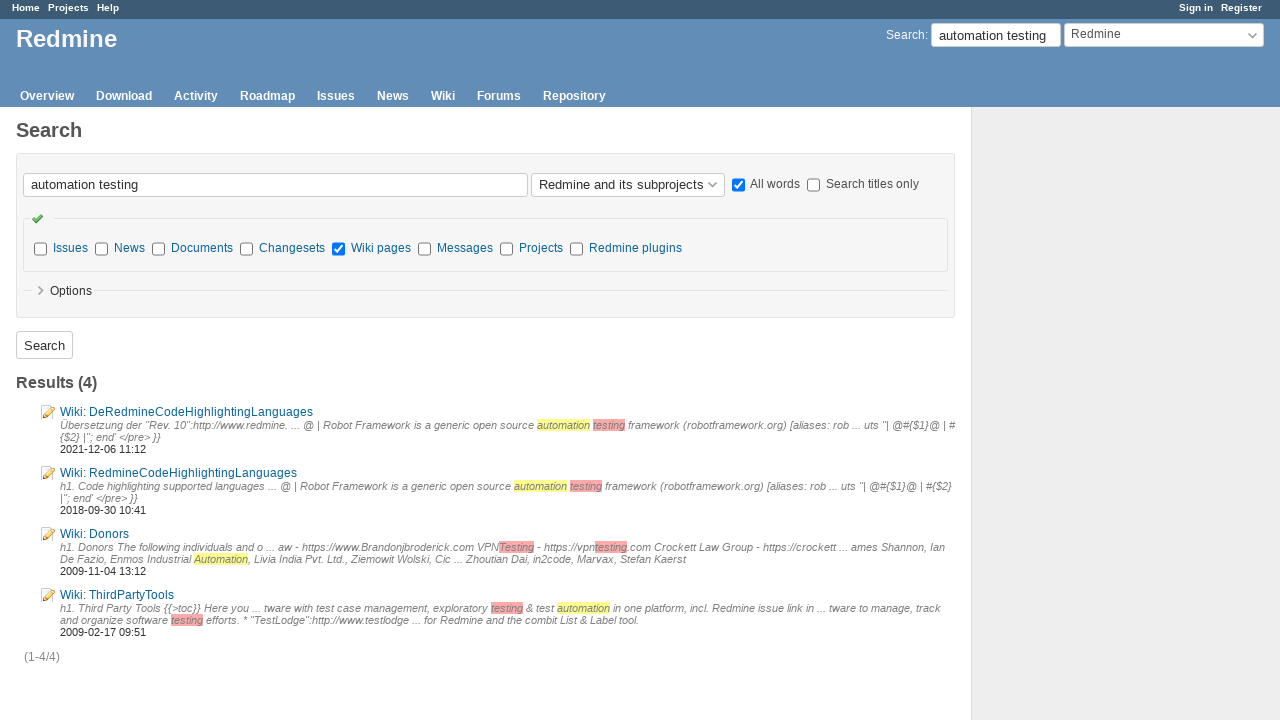

Entered 'plugin' in search field on input#q
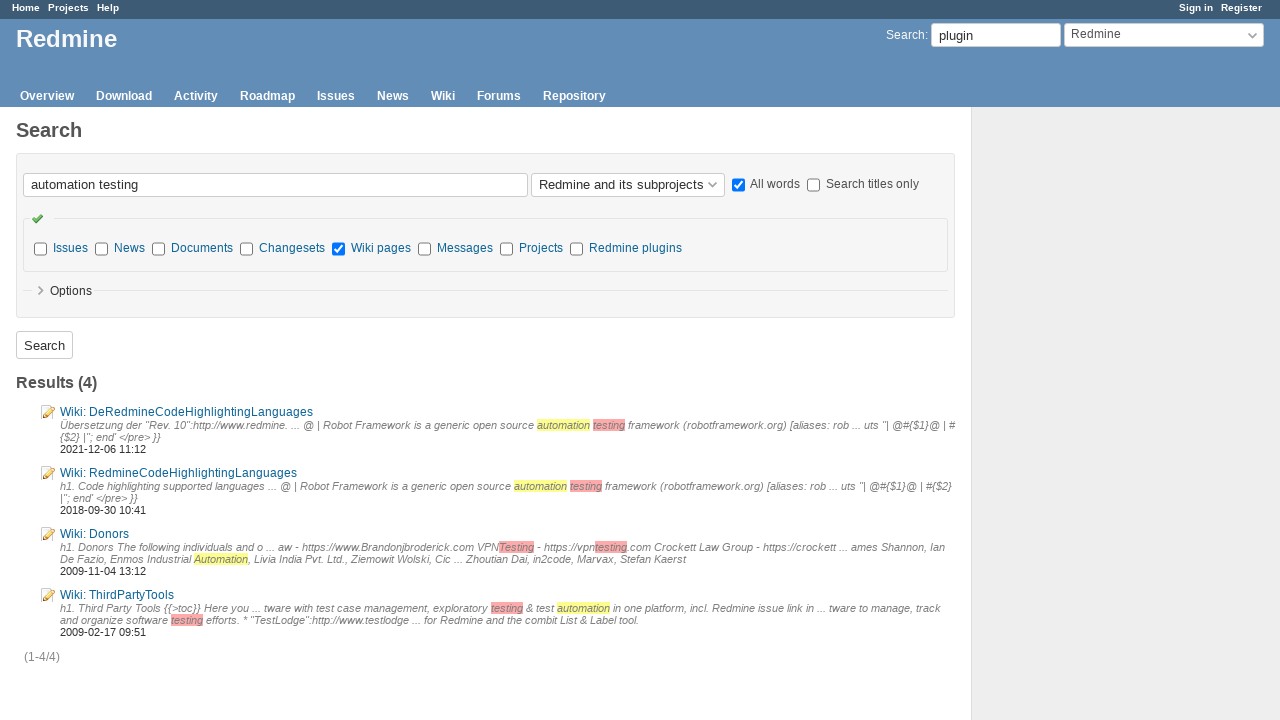

Pressed Enter to submit second search query on input#q
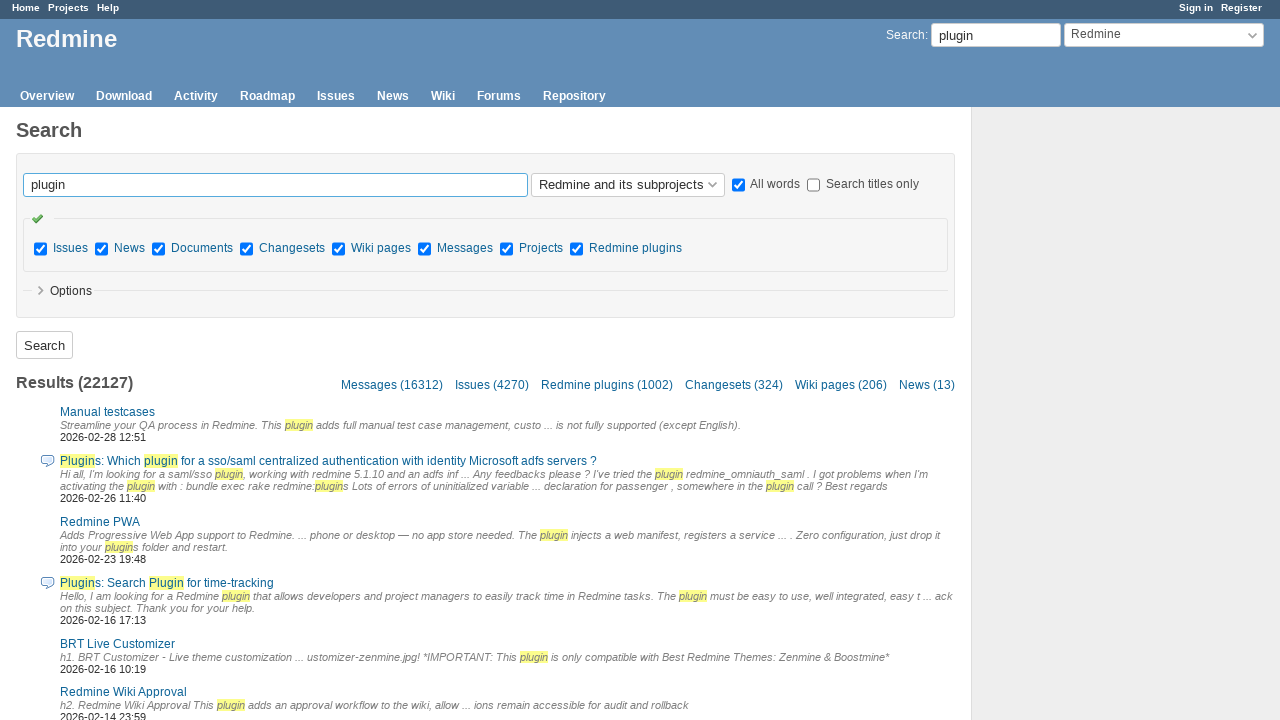

Search results loaded
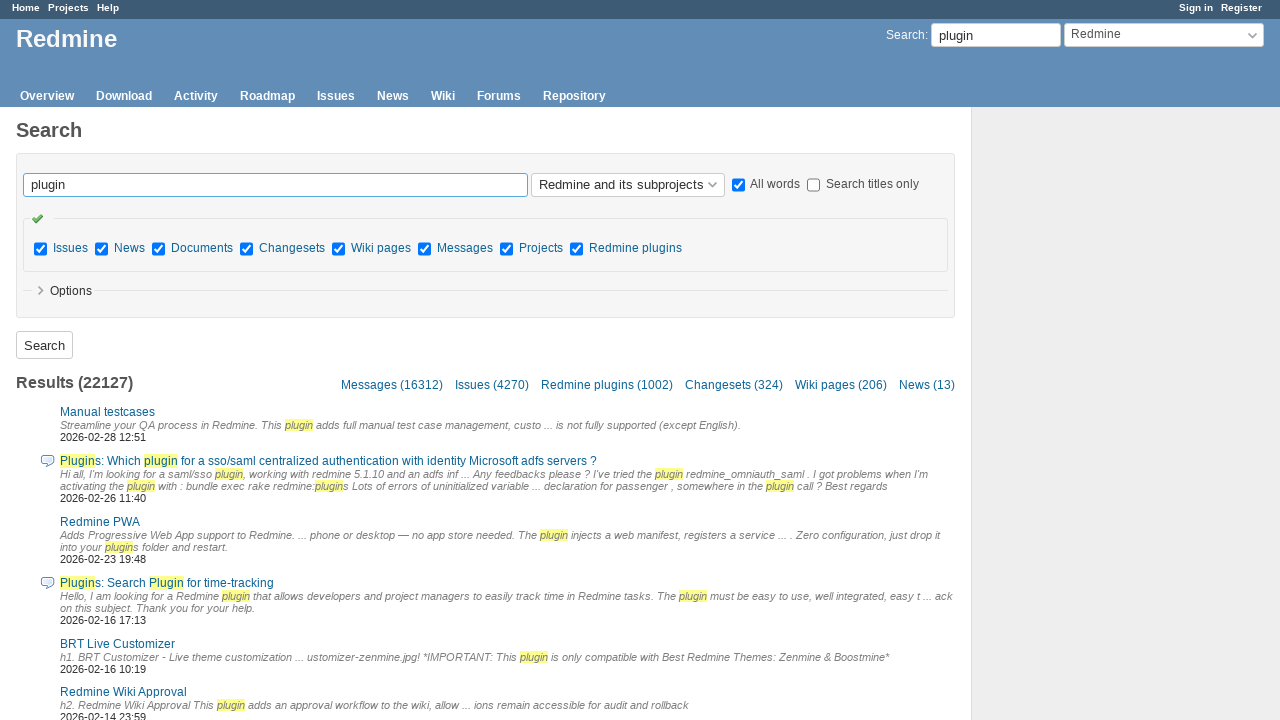

Clicked on first search result link at (108, 412) on #search-results dt:first-child a
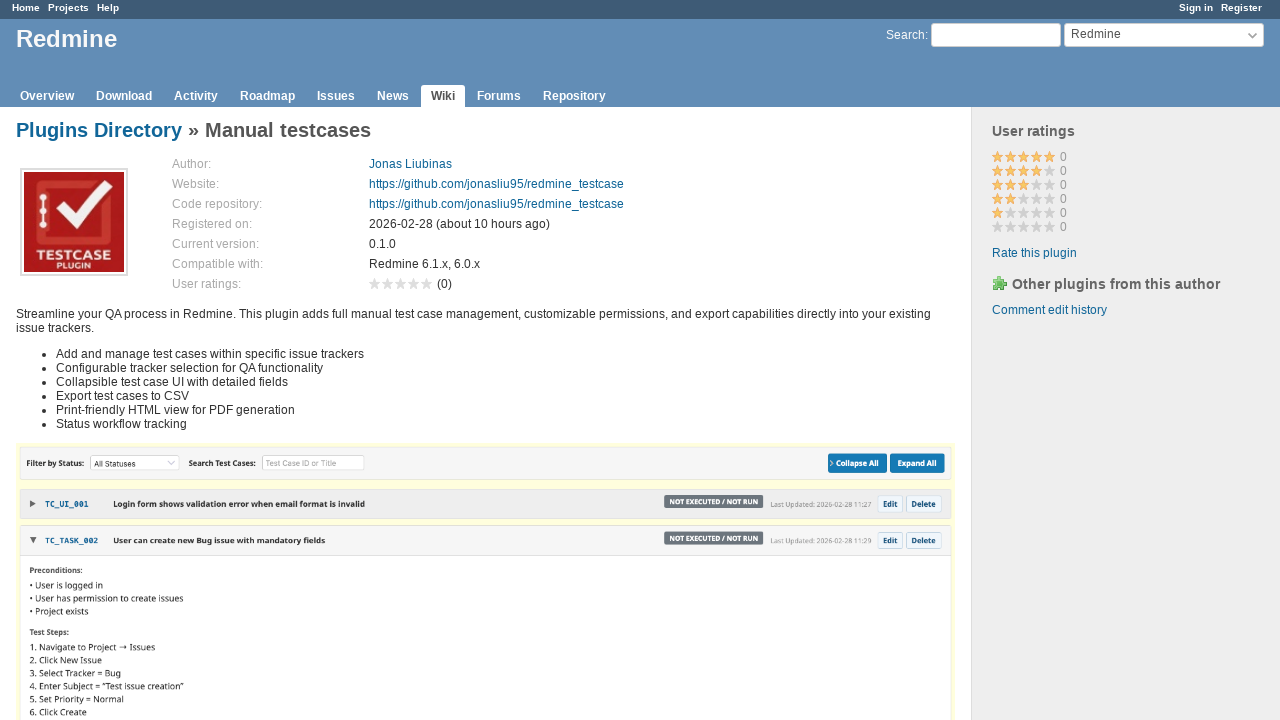

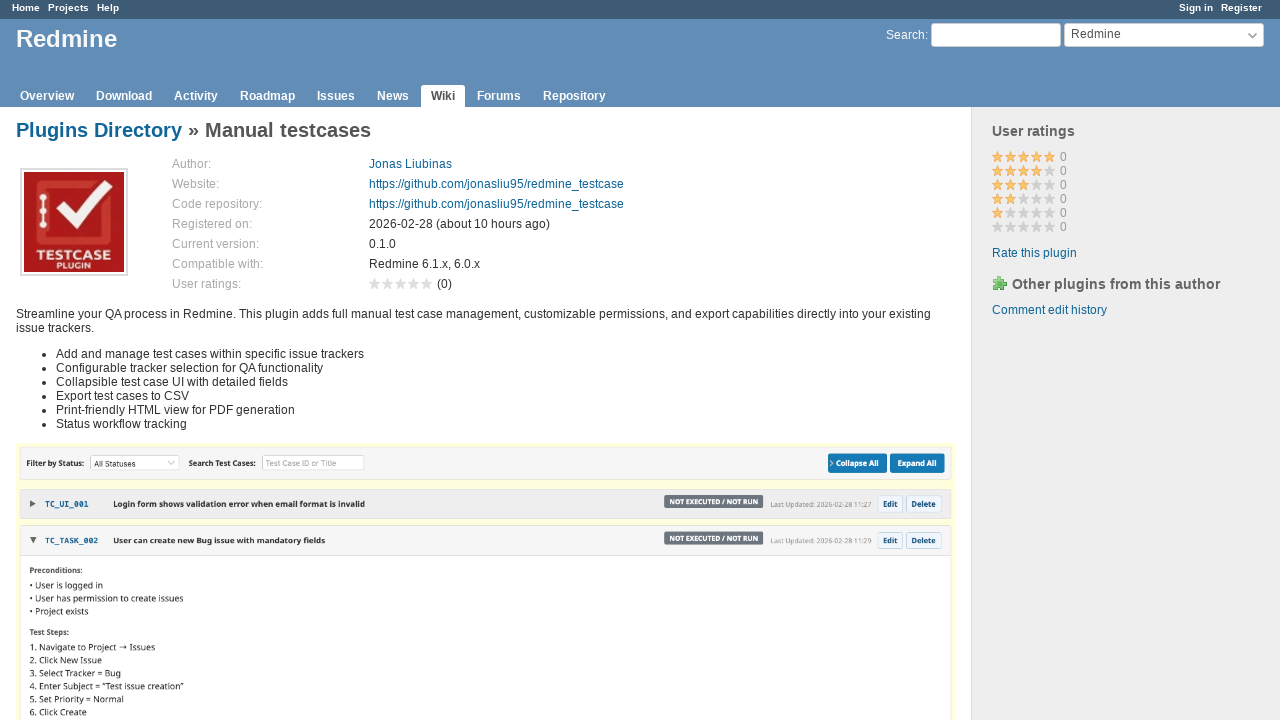